Tests that the todo counter displays the current number of items as they are added

Starting URL: https://demo.playwright.dev/todomvc

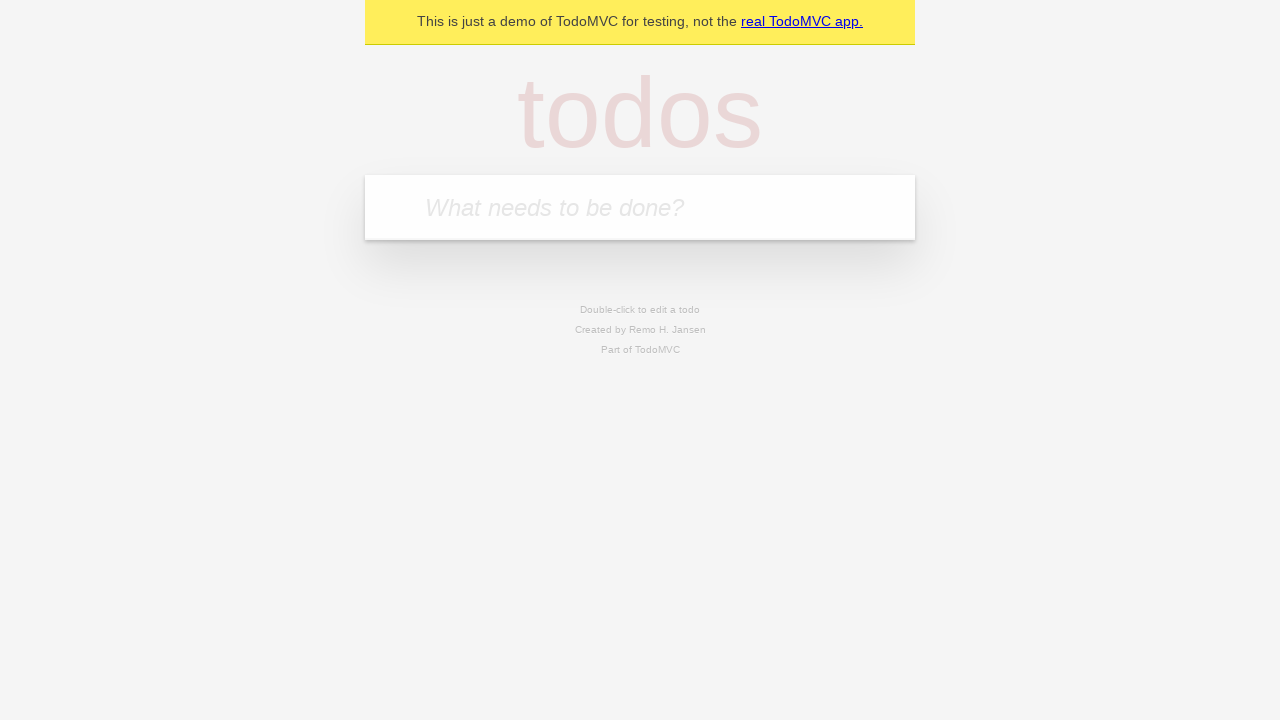

Filled todo input with 'buy some cheese' on internal:attr=[placeholder="What needs to be done?"i]
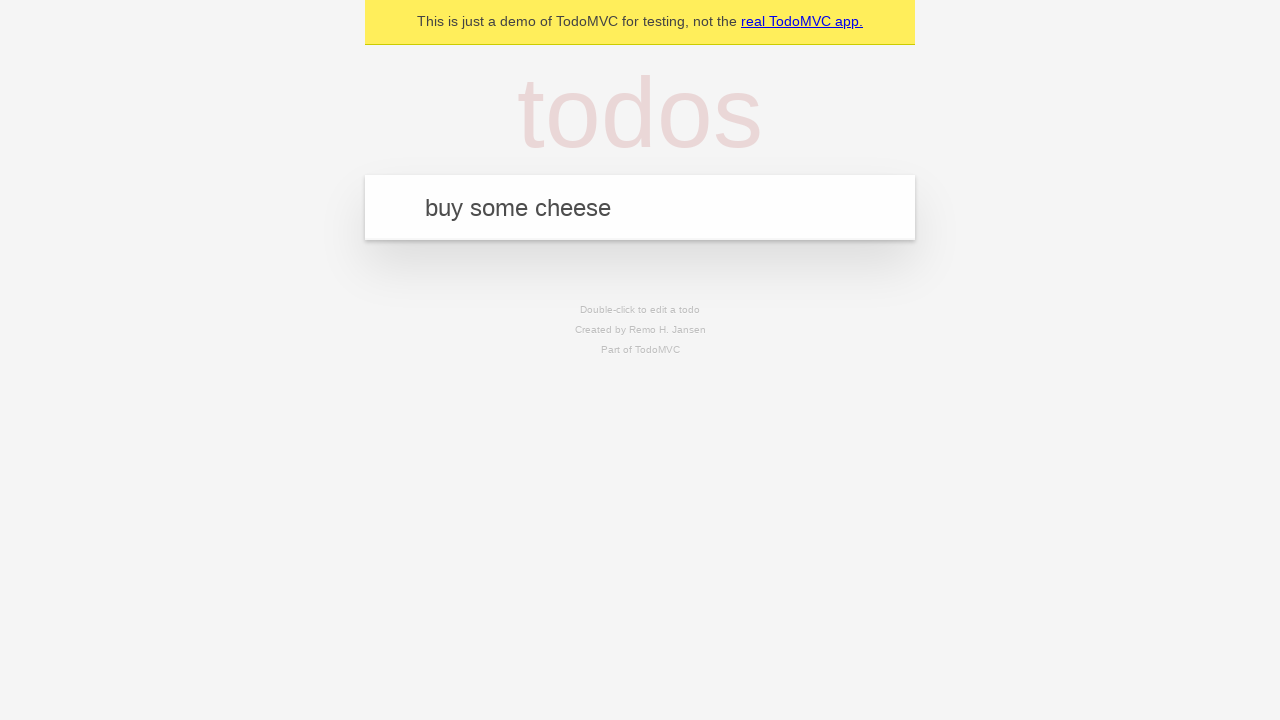

Pressed Enter to add first todo item on internal:attr=[placeholder="What needs to be done?"i]
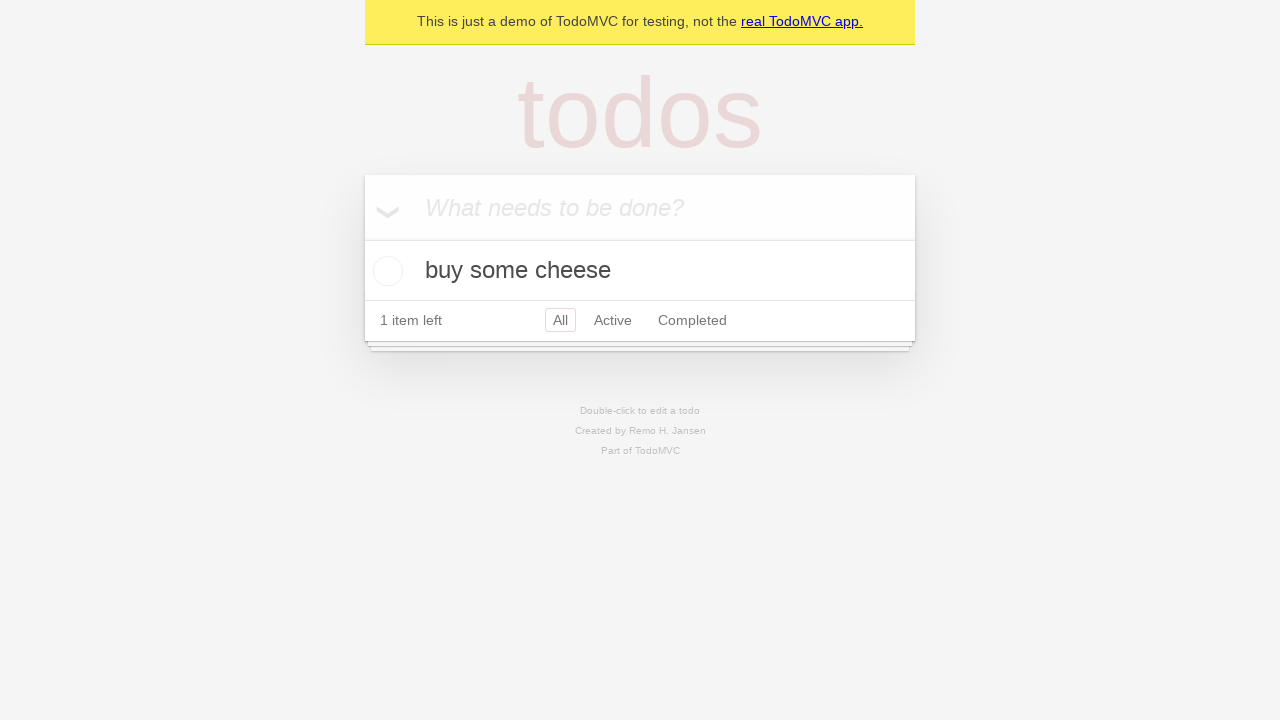

Verified todo counter element is visible
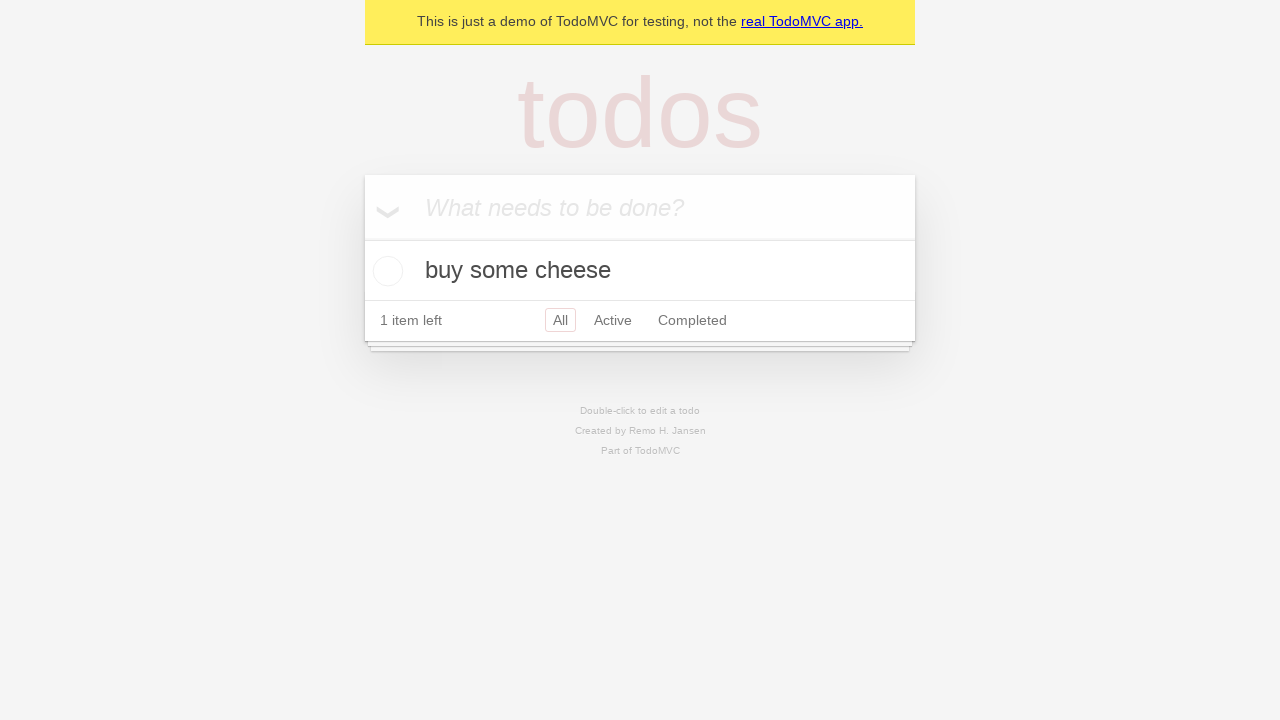

Filled todo input with 'feed the cat' on internal:attr=[placeholder="What needs to be done?"i]
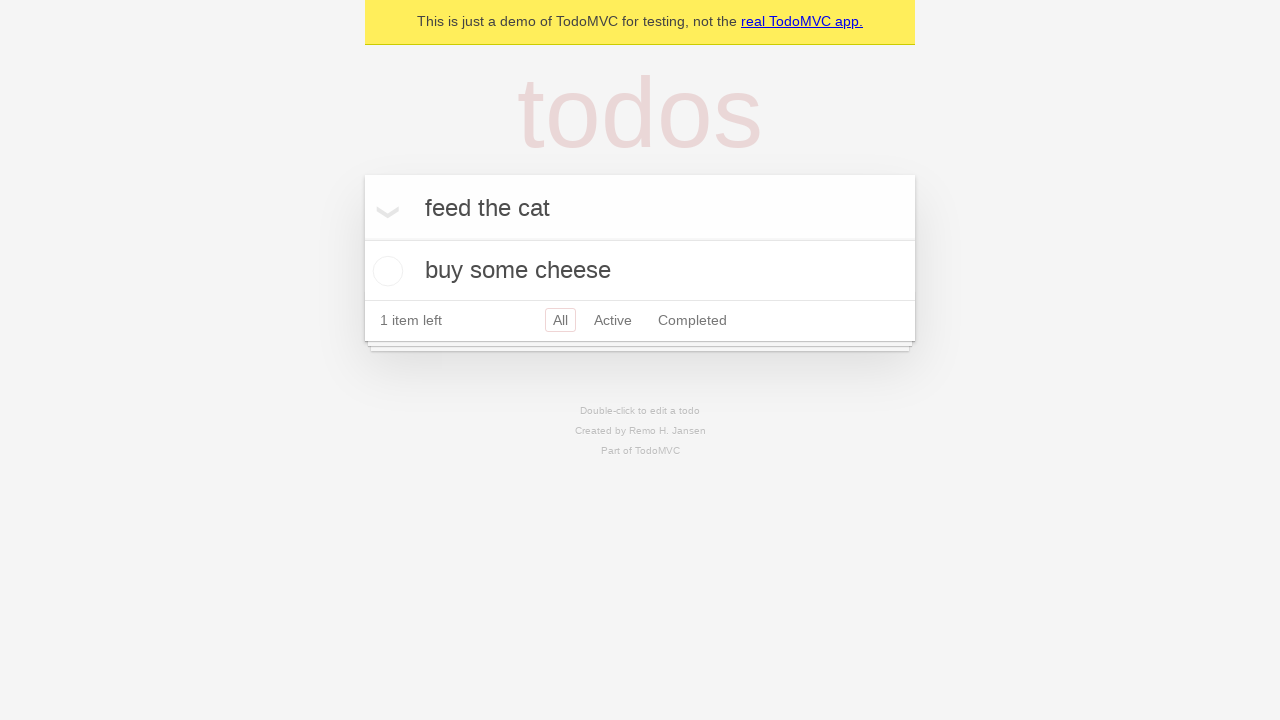

Pressed Enter to add second todo item on internal:attr=[placeholder="What needs to be done?"i]
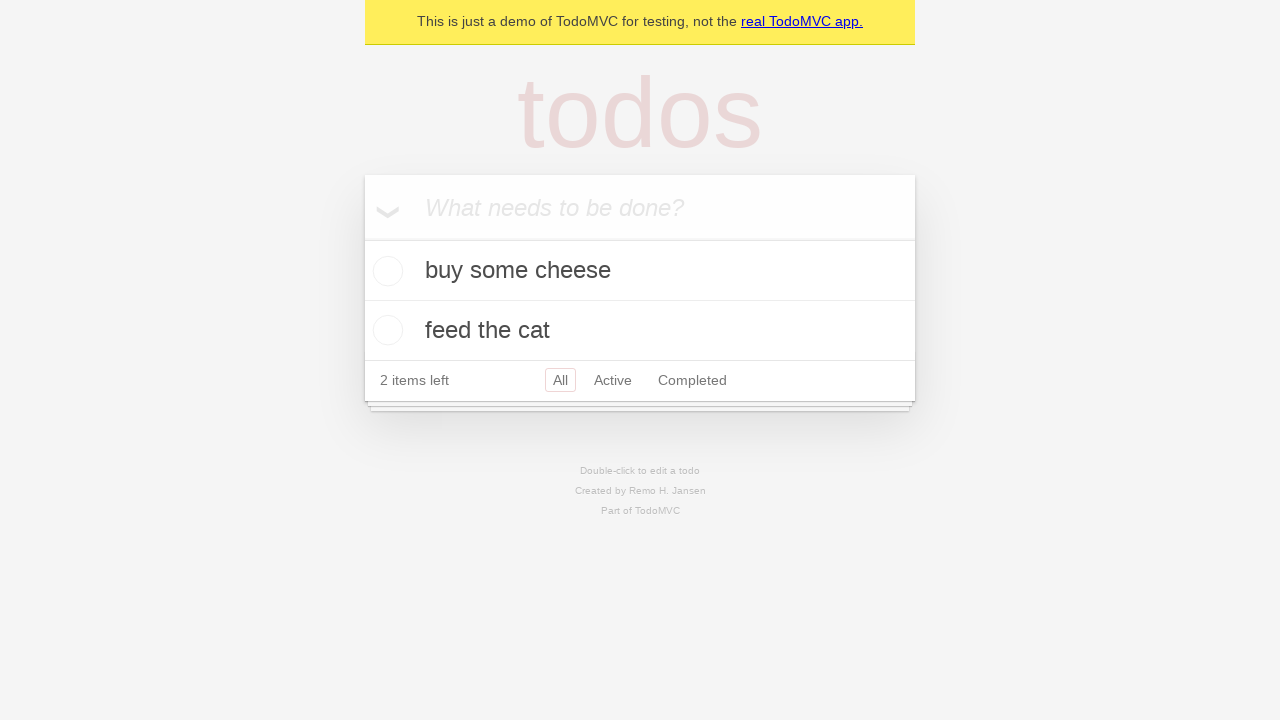

Verified todo counter displays '2' items
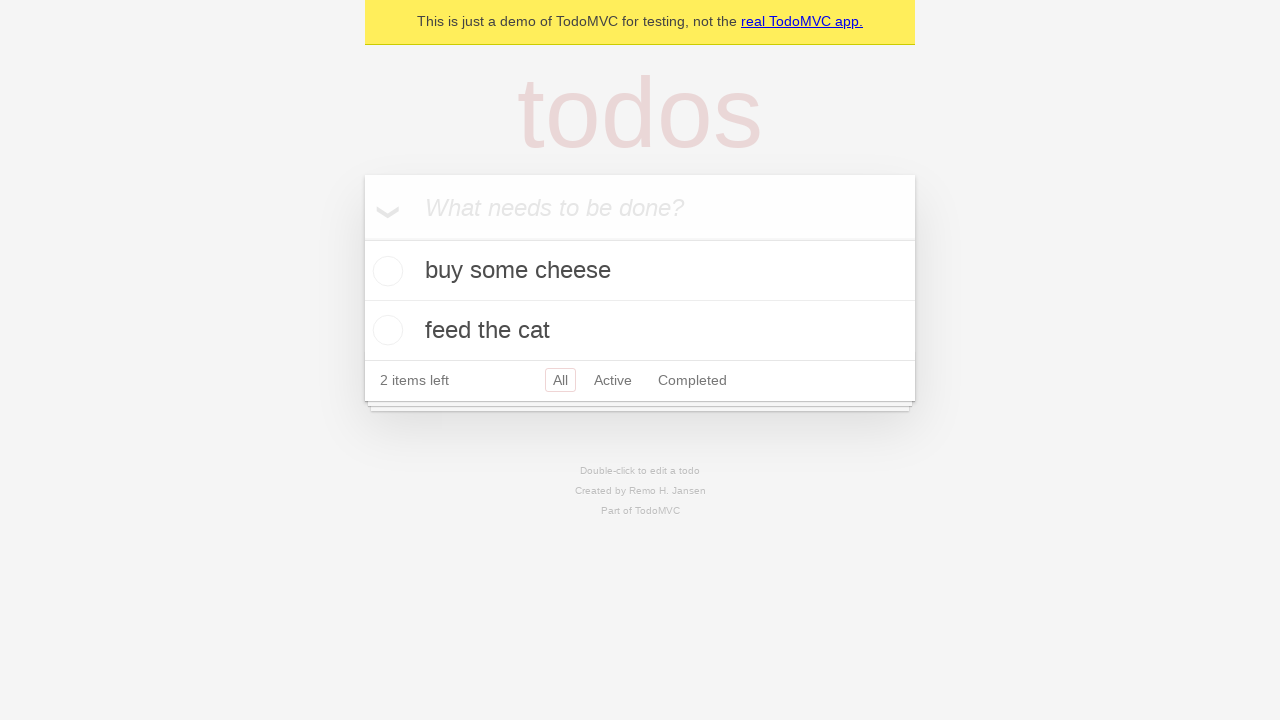

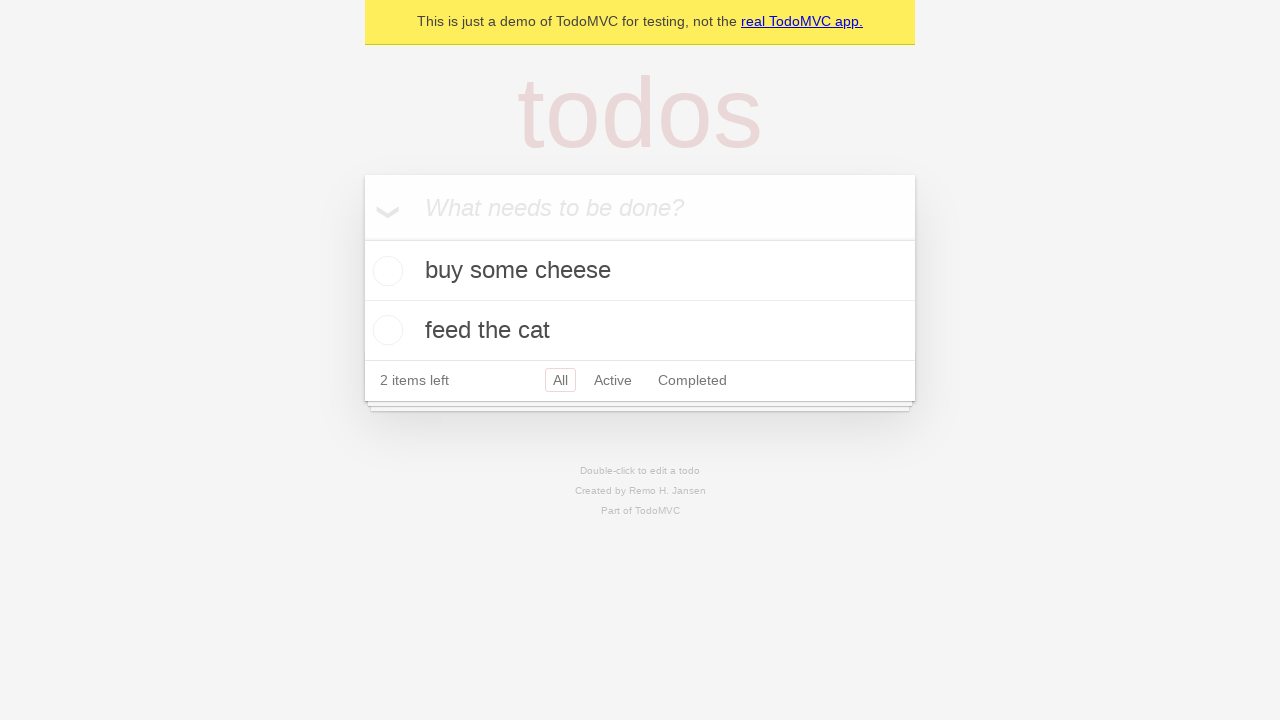